Checks that all images on the home page have alt text for accessibility compliance

Starting URL: https://youngjnick.github.io/Massage-Therapy-FIREBASE-PRO/

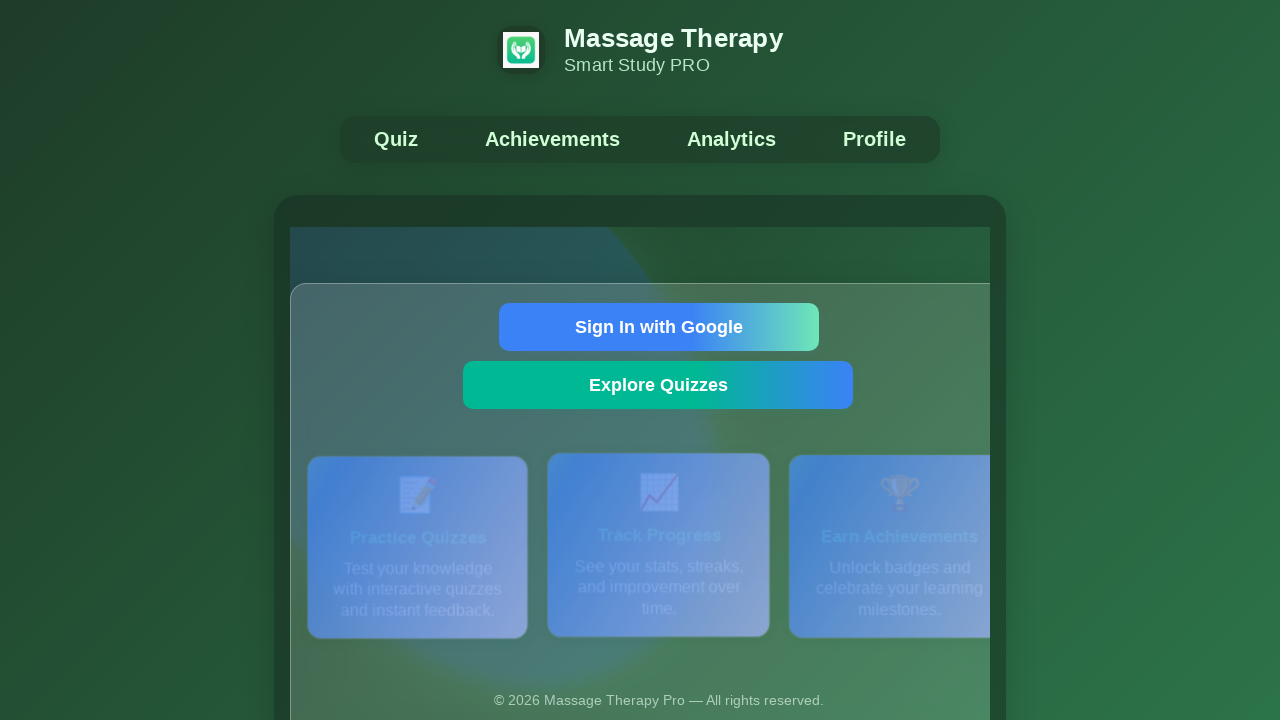

Navigated to home page
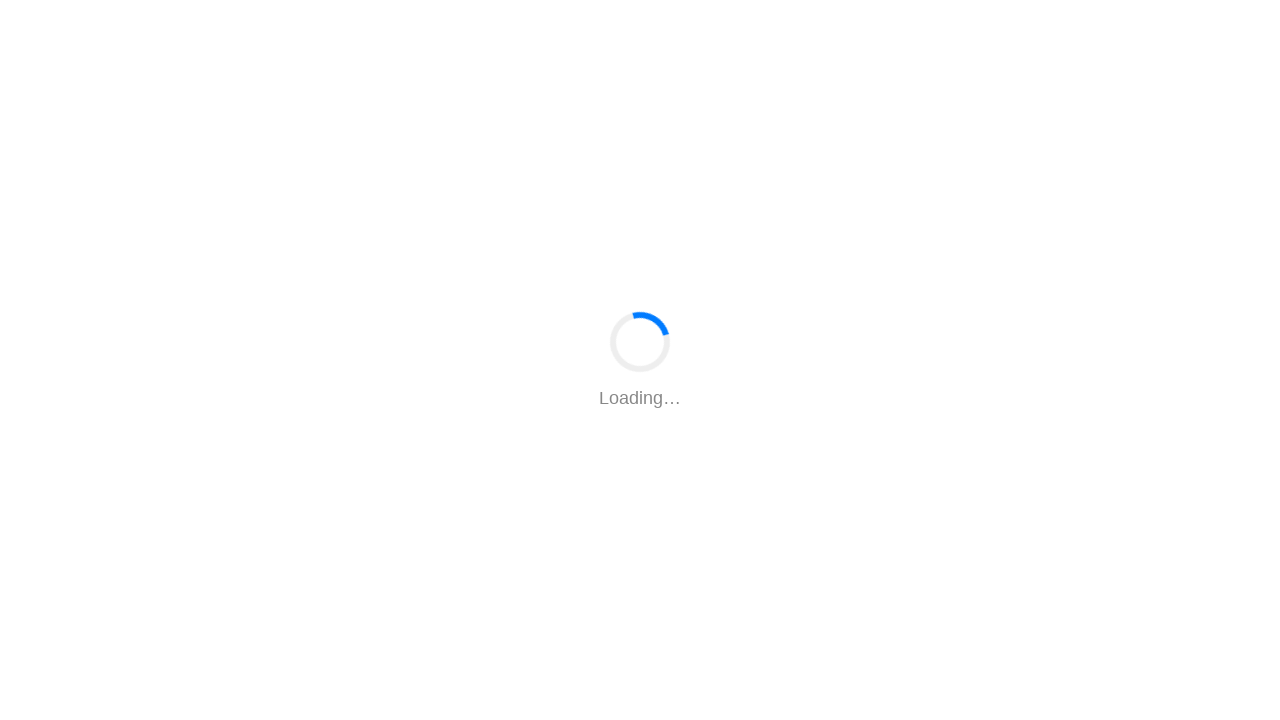

Located all images on the page
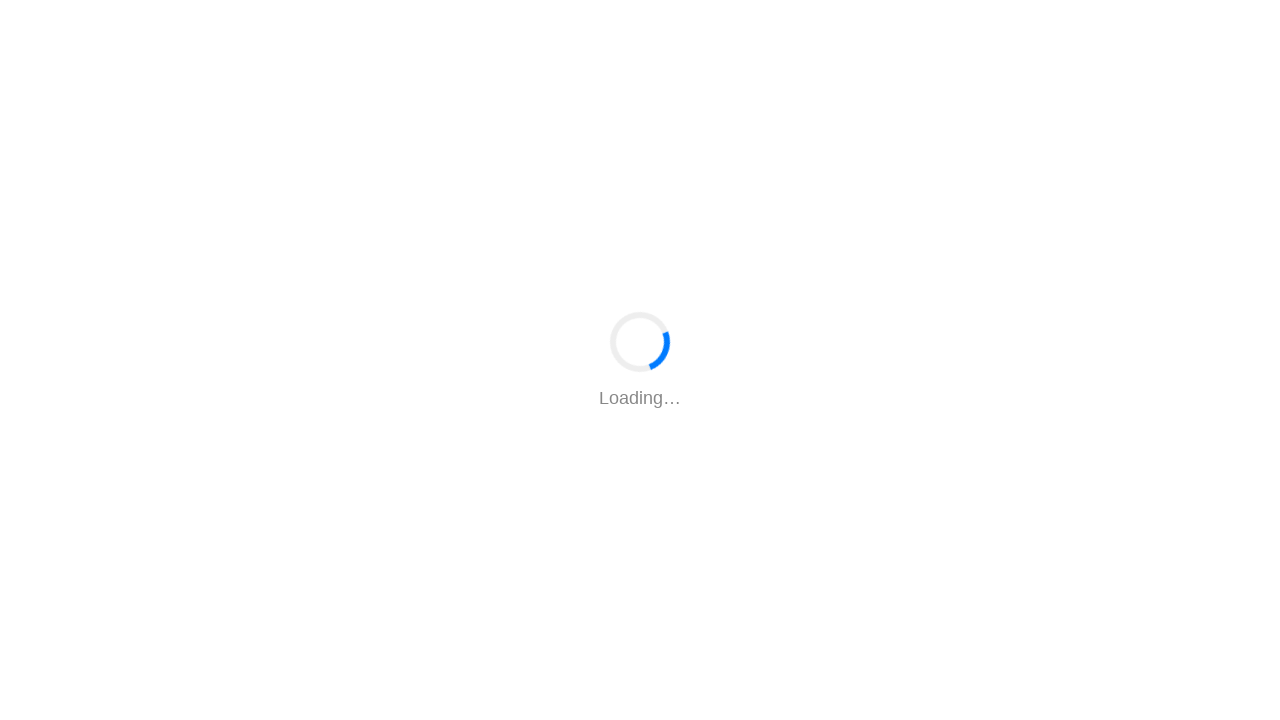

Found 0 images on the page
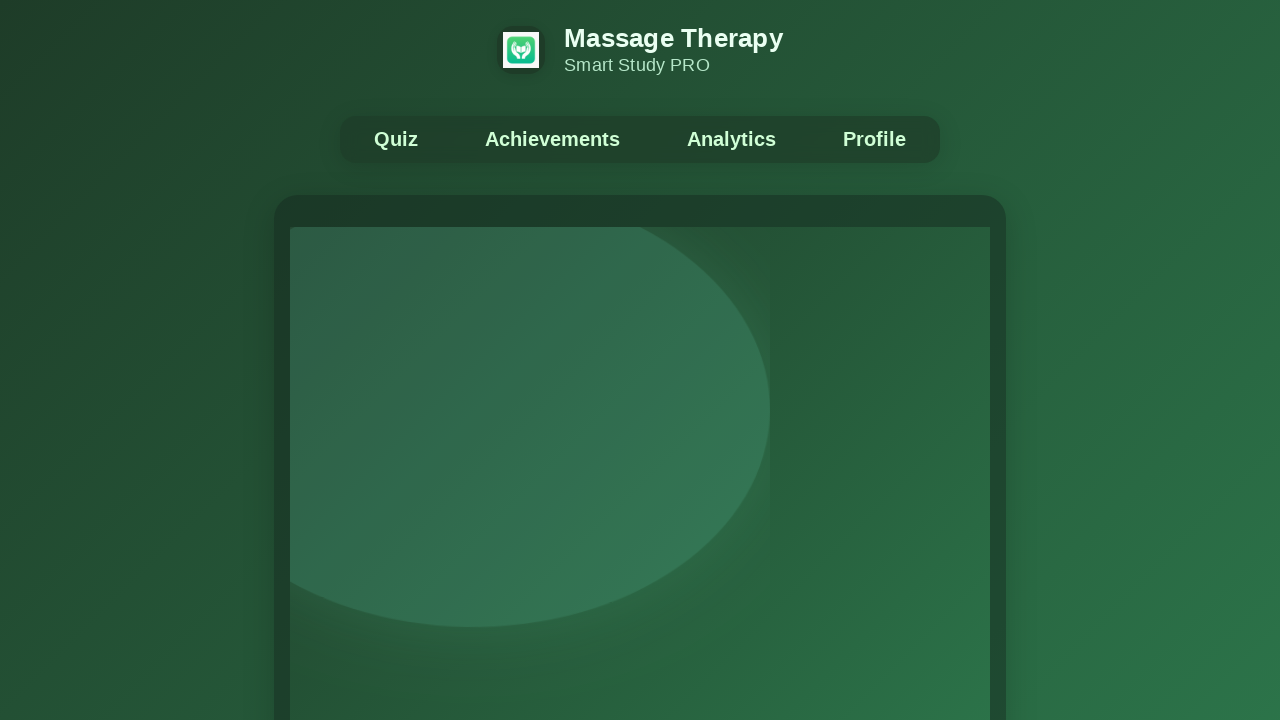

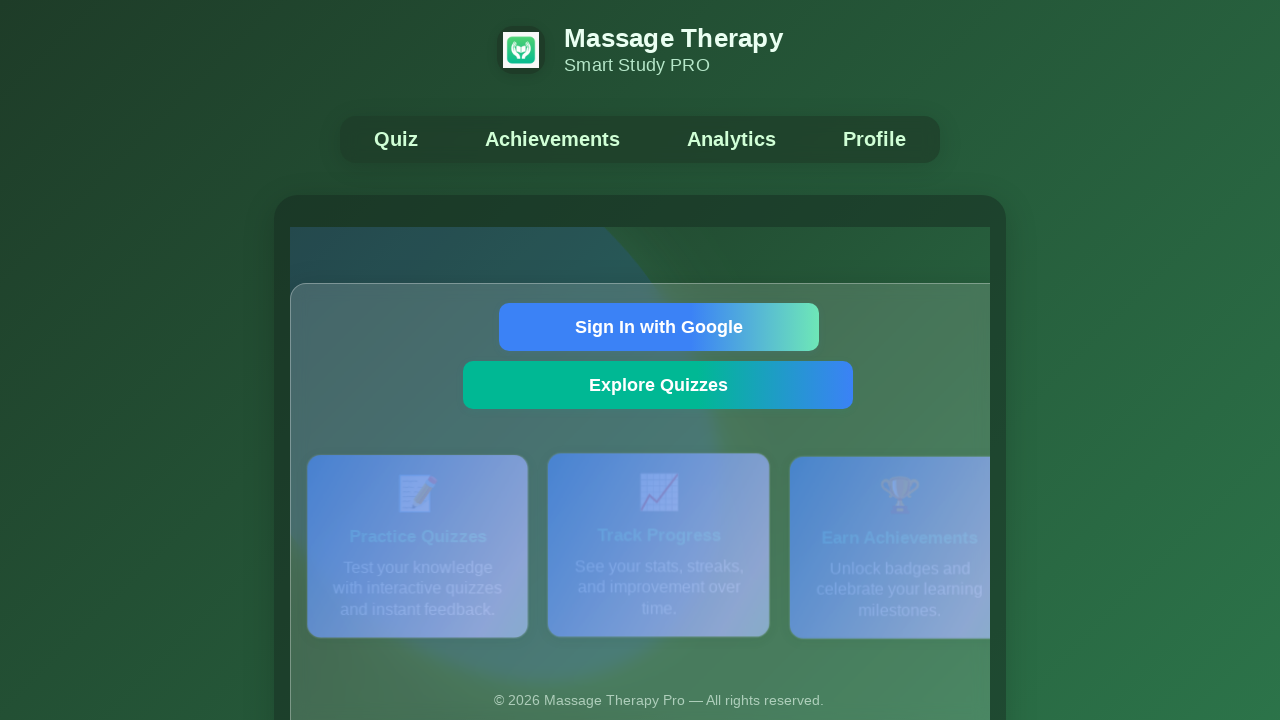